Tests form filling functionality on DemoQA website by navigating to the practice form, filling out various fields including text inputs, radio buttons, and dropdown selections using different wait strategies and action chains.

Starting URL: https://demoqa.com/

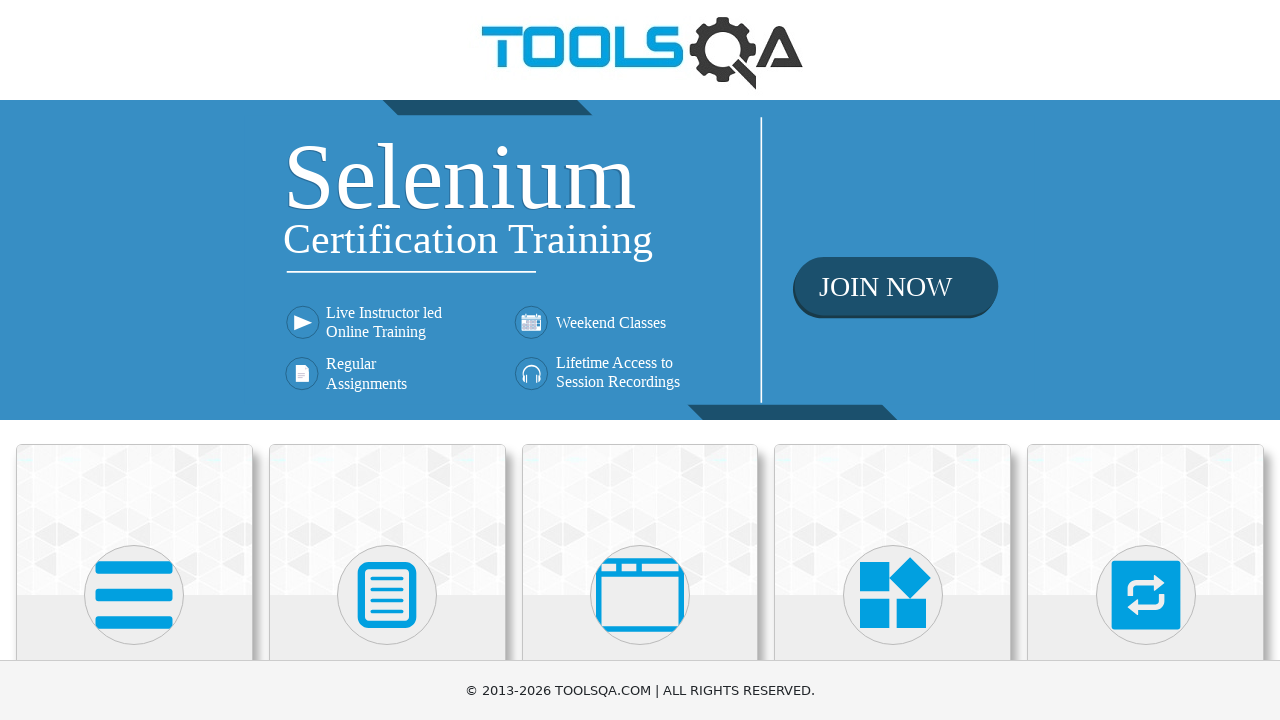

Clicked on Forms section at (387, 360) on xpath=//h5[text()='Forms']
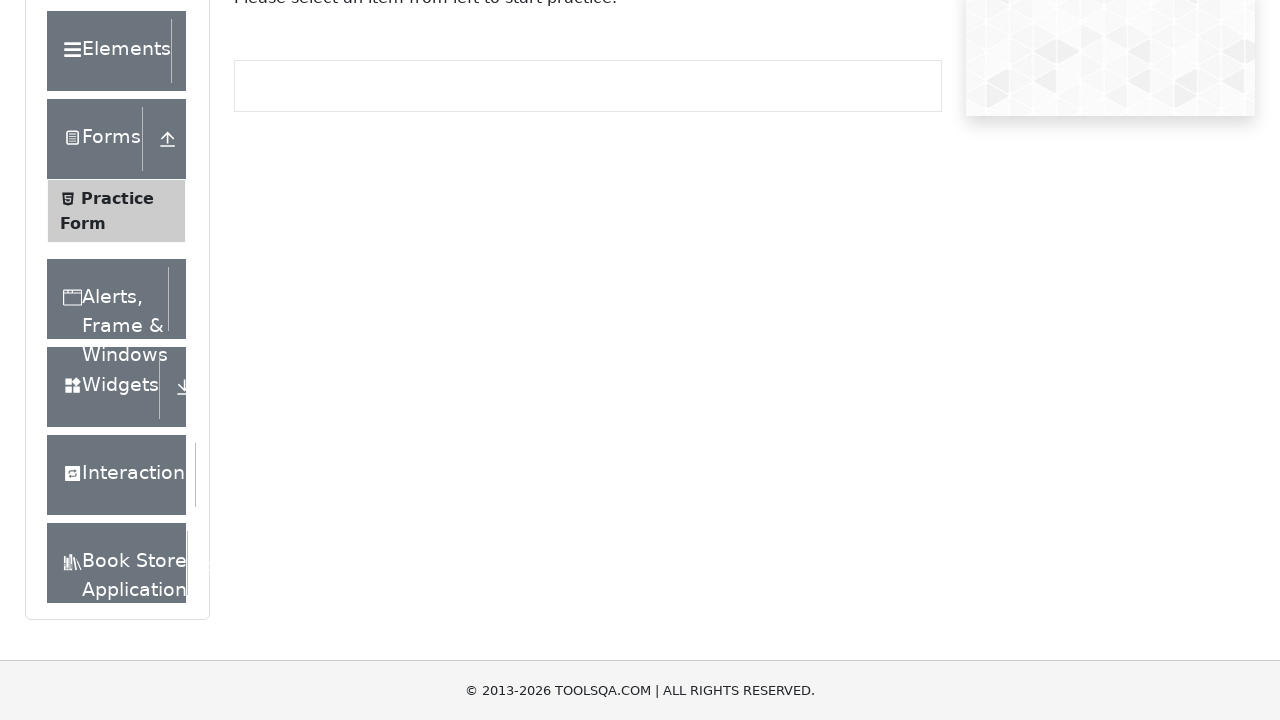

Clicked on Practice Form at (117, 336) on xpath=//span[text()='Practice Form']
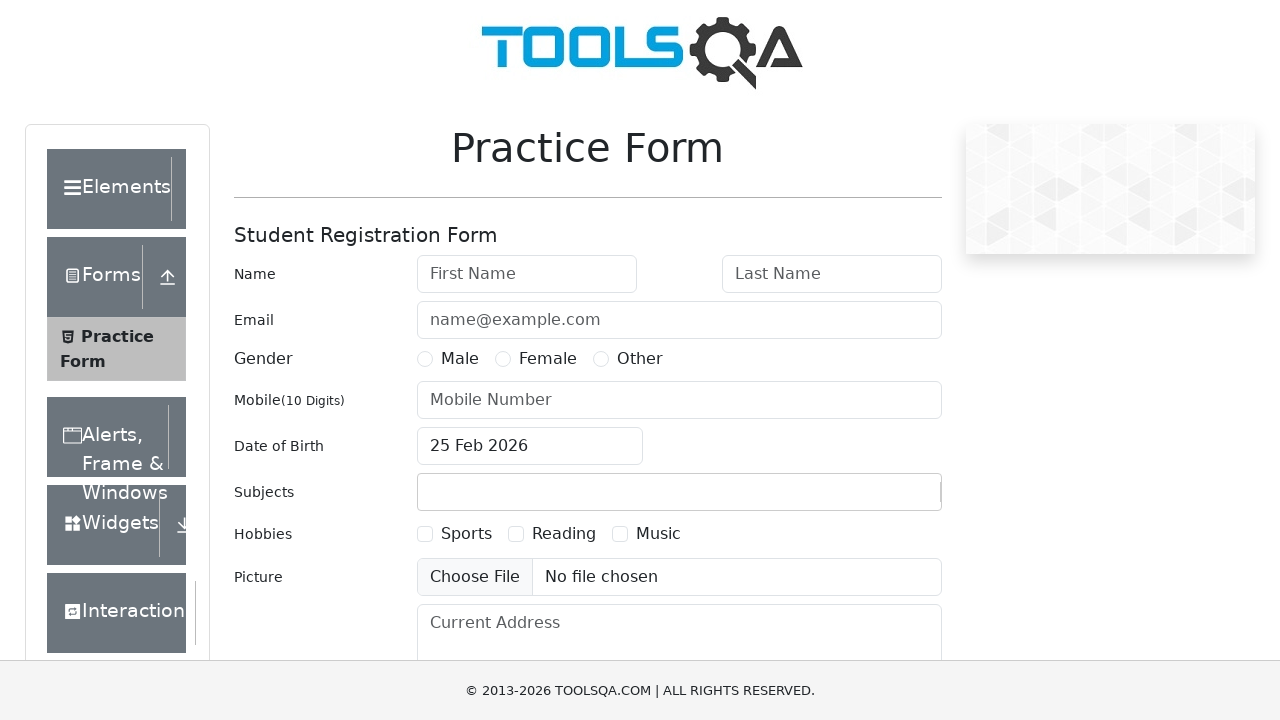

Filled in first name as 'Salimbek' on #firstName
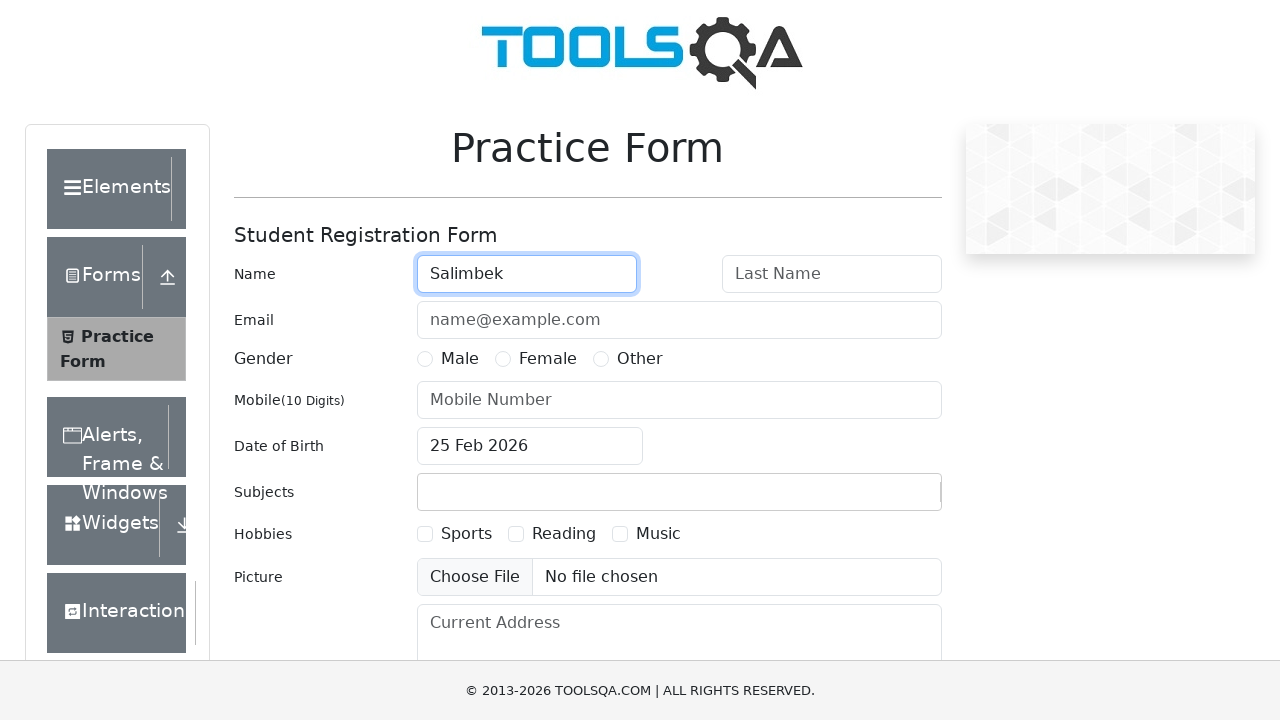

Filled in last name as 'Kairbekov' on #lastName
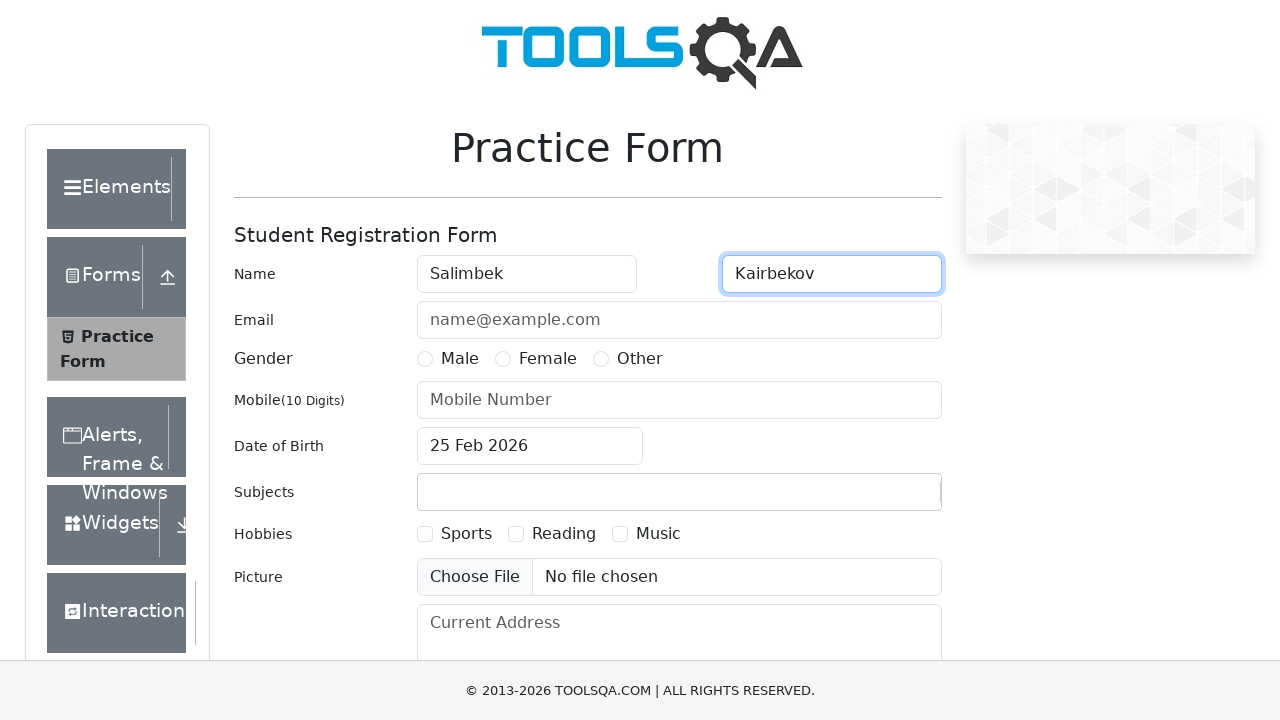

Filled in email as 'testemail@example.com' on #userEmail
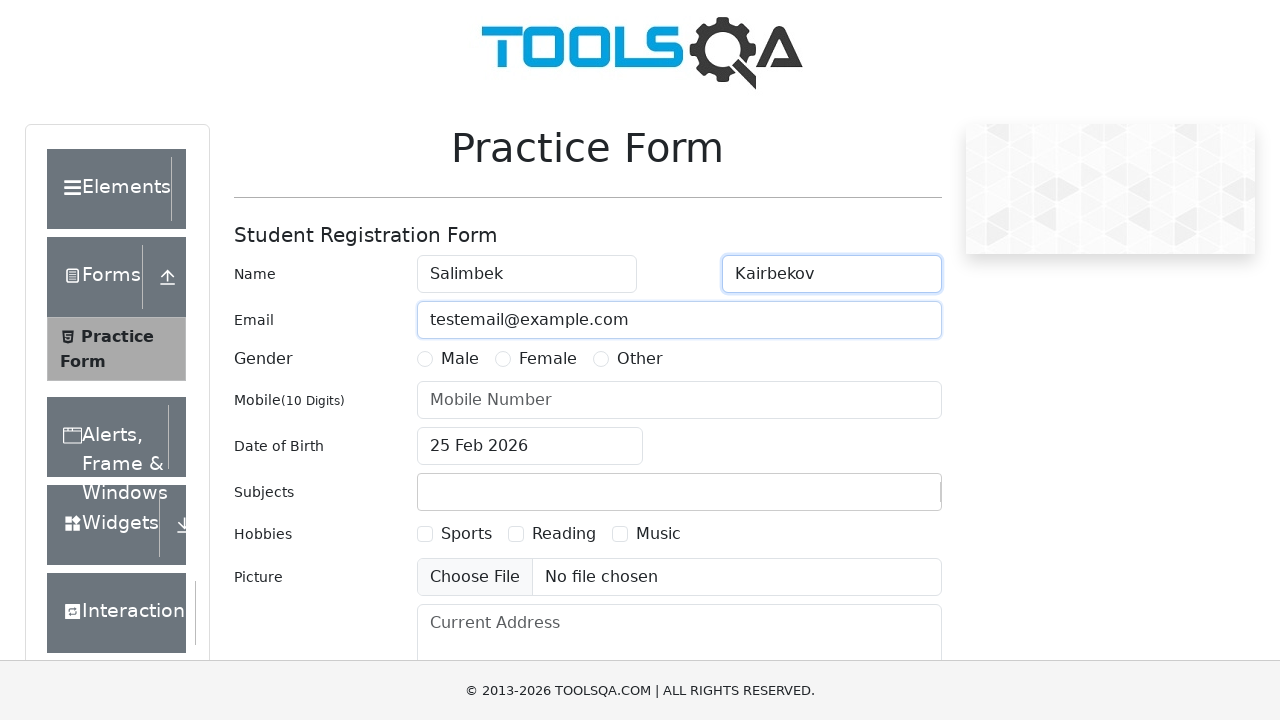

Selected Male gender radio button at (460, 359) on xpath=//label[text()='Male']
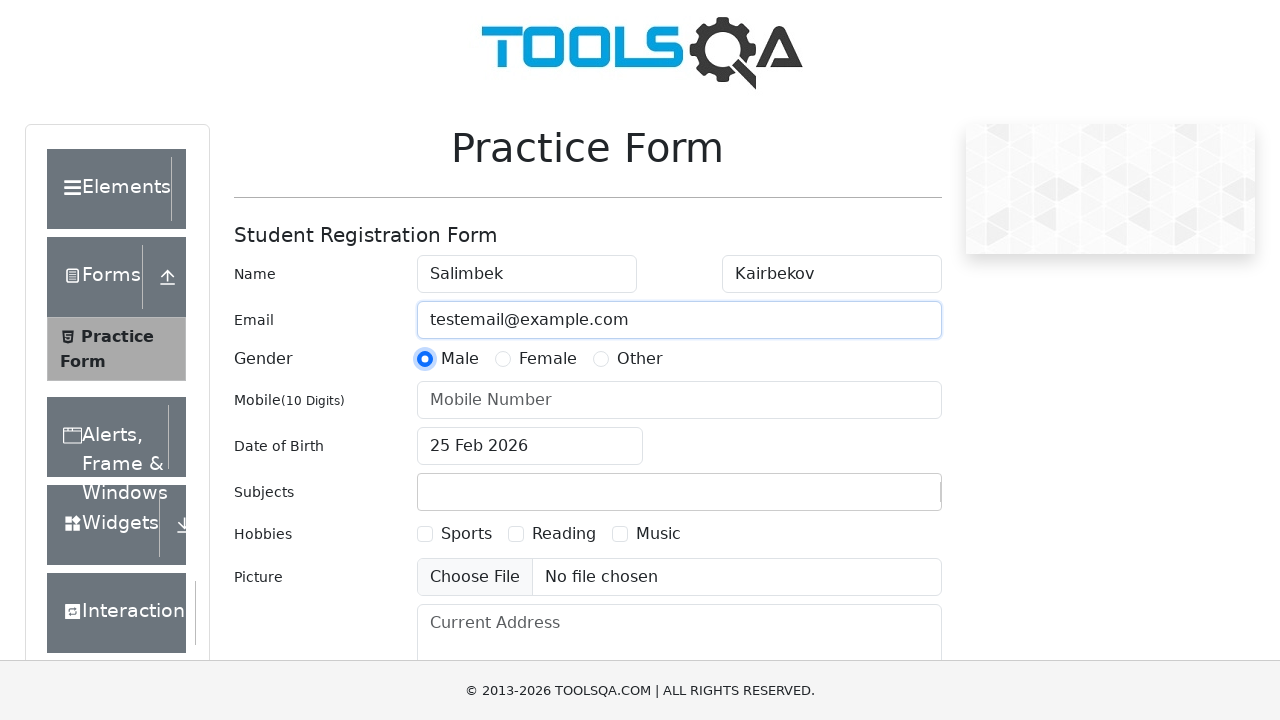

Scrolled to bottom of page to reveal state dropdown
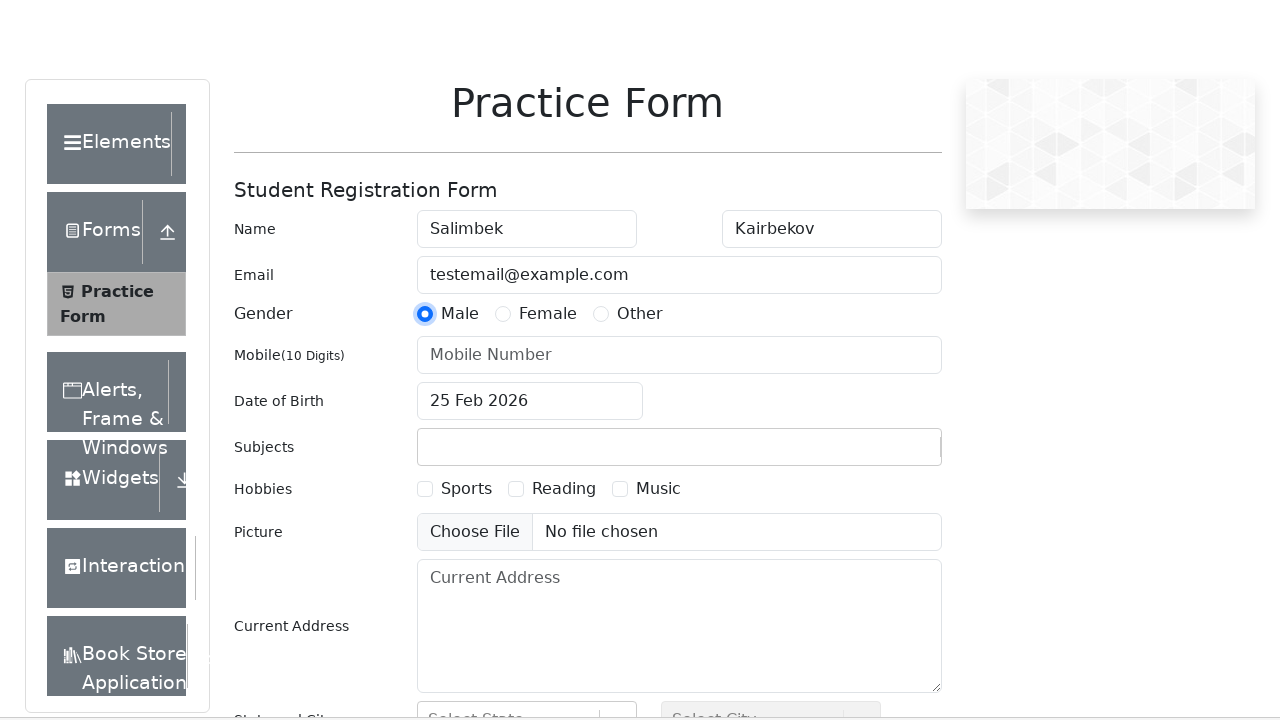

Clicked on state dropdown to open it at (527, 437) on #state
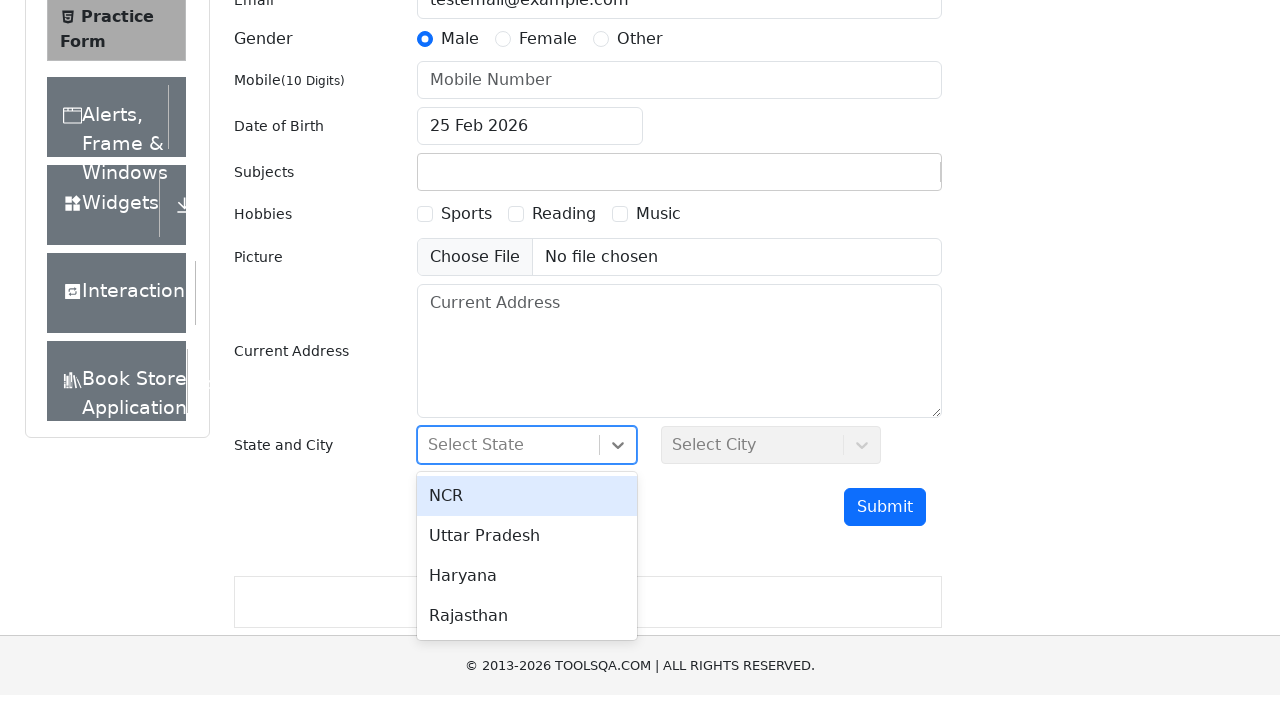

Selected NCR from state dropdown at (527, 488) on xpath=//div[text()='NCR']
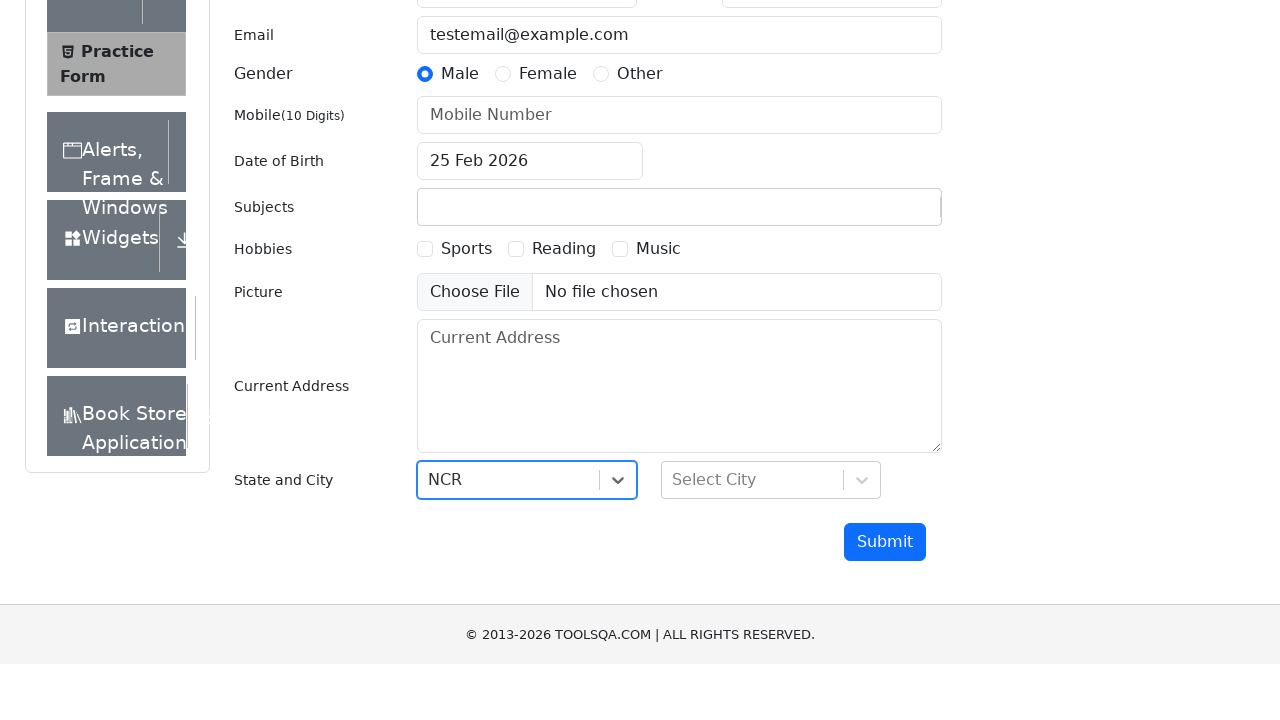

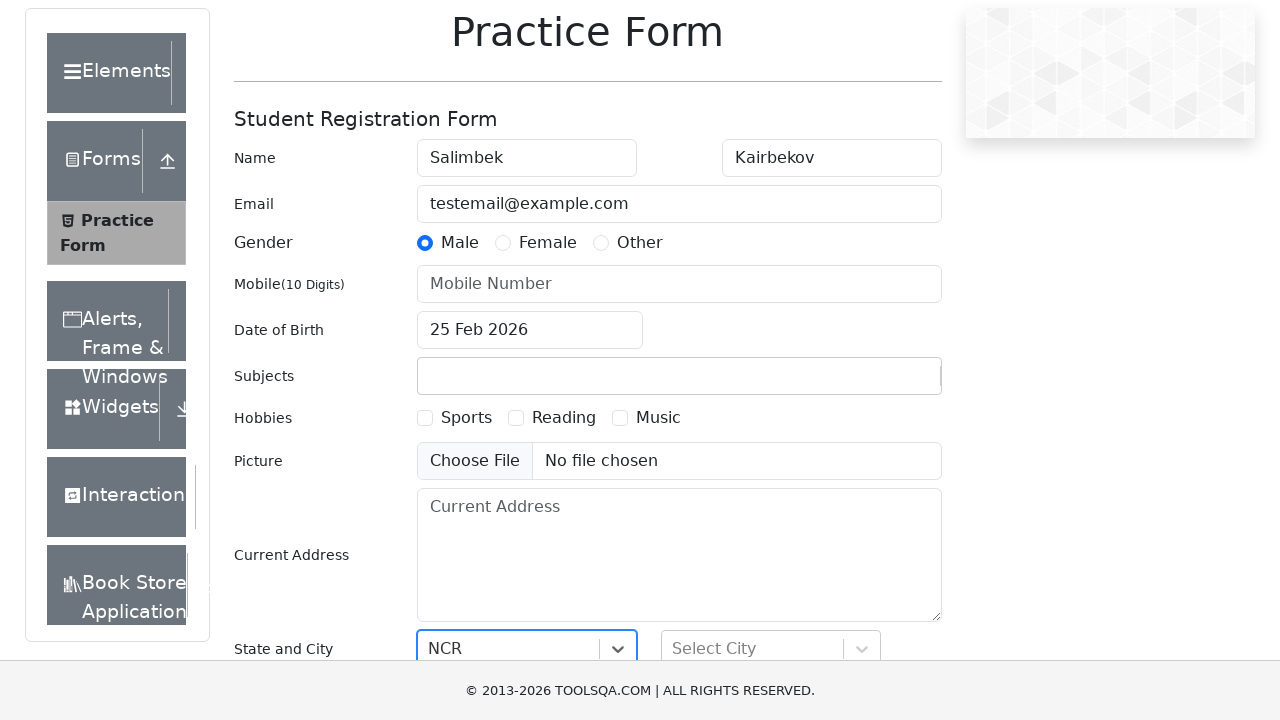